Tests filtering functionality by displaying active items, then using the back button to navigate through filter views.

Starting URL: https://demo.playwright.dev/todomvc

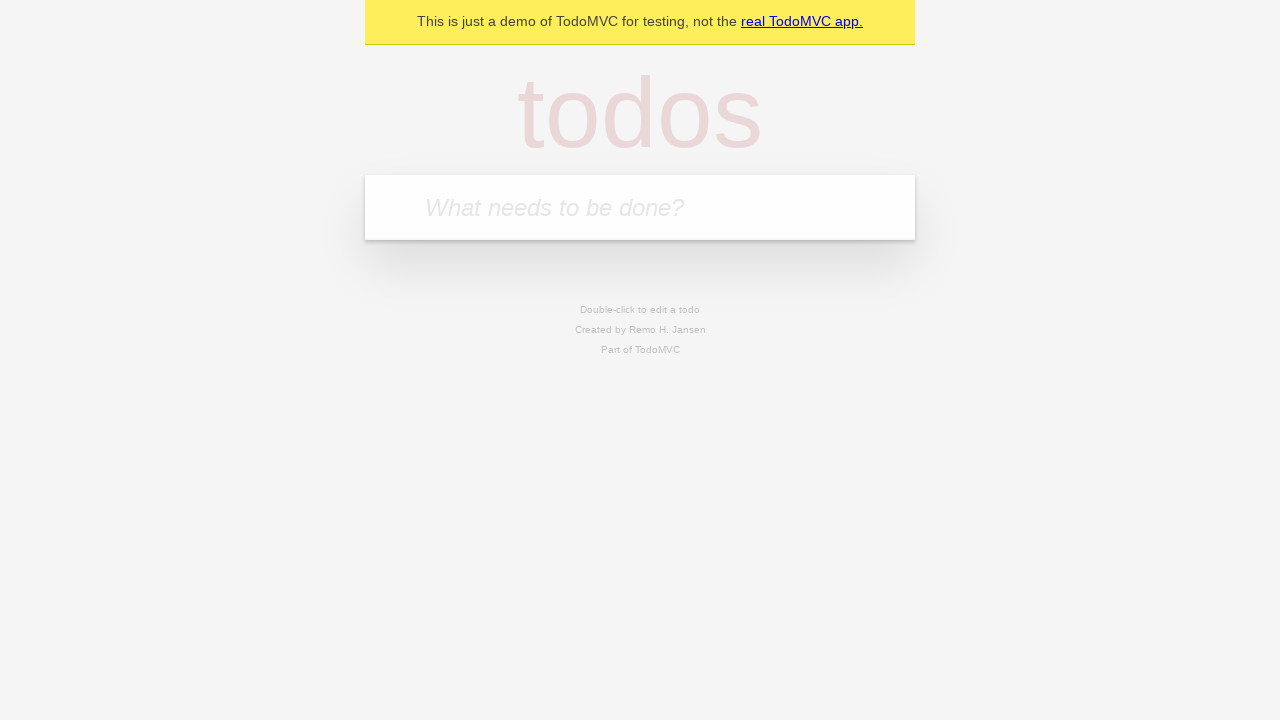

Filled first todo field with 'buy some cheese' on internal:attr=[placeholder="What needs to be done?"i]
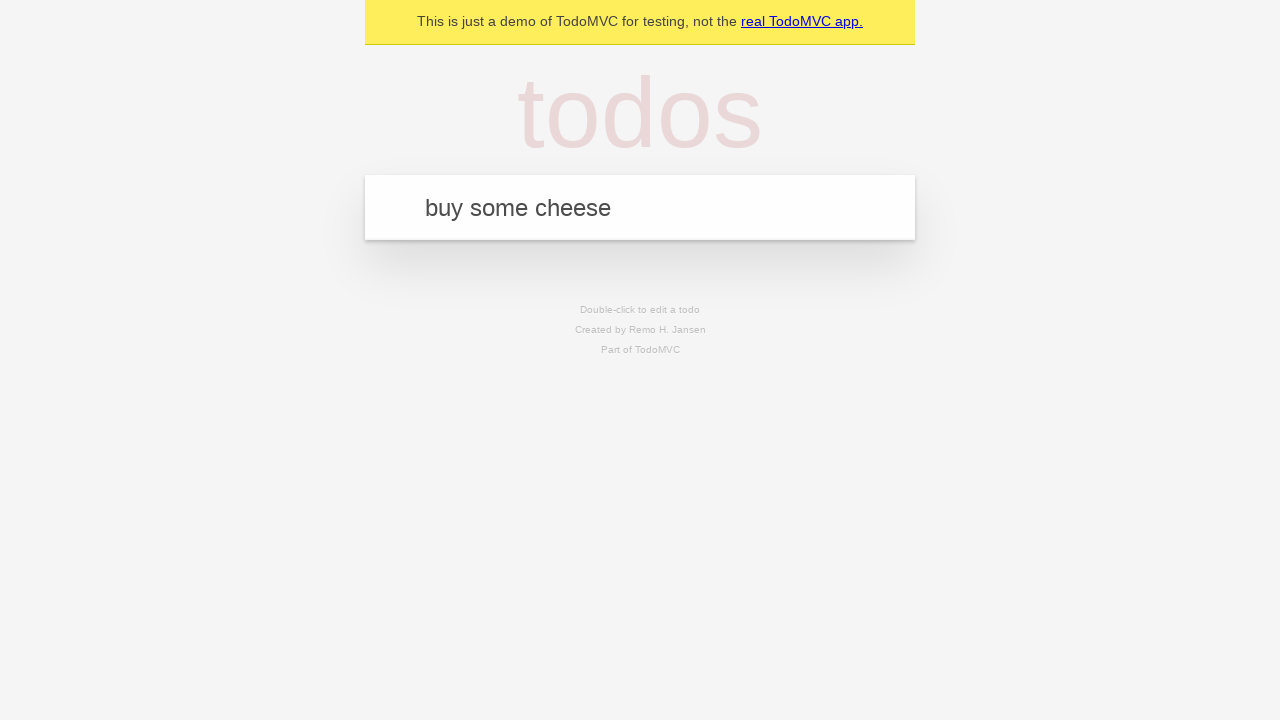

Pressed Enter to add first todo on internal:attr=[placeholder="What needs to be done?"i]
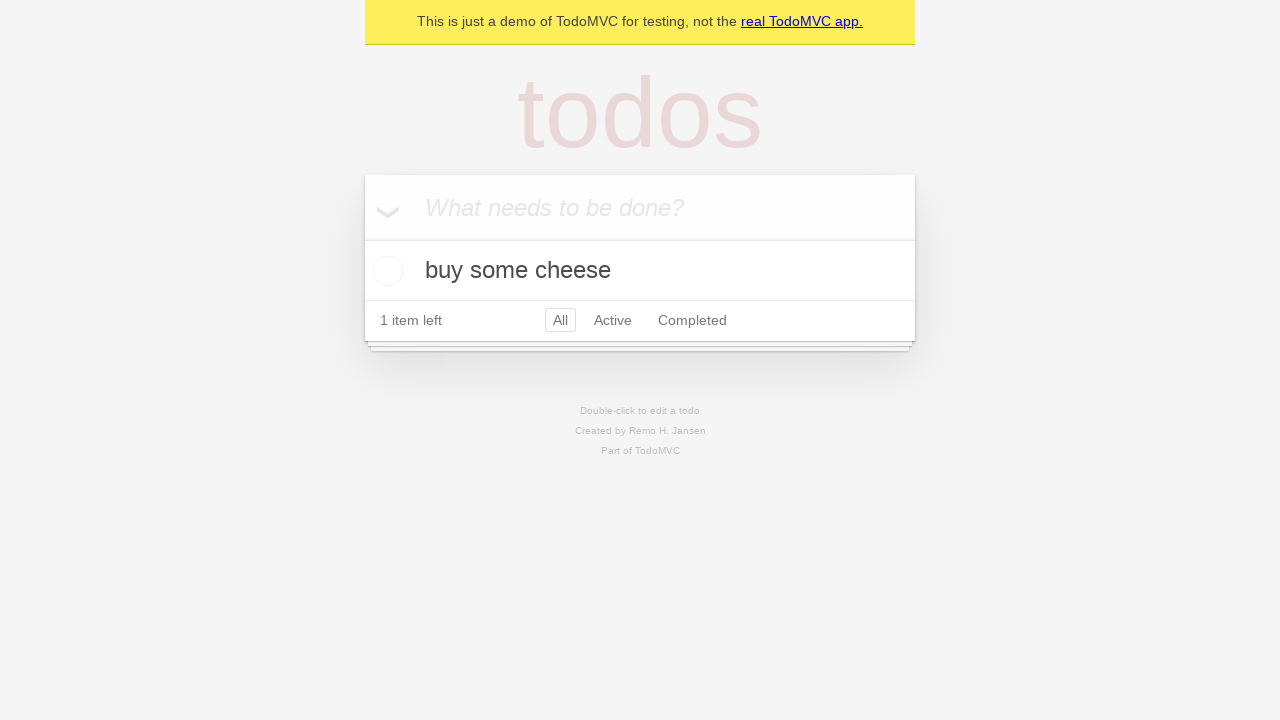

Filled second todo field with 'feed the cat' on internal:attr=[placeholder="What needs to be done?"i]
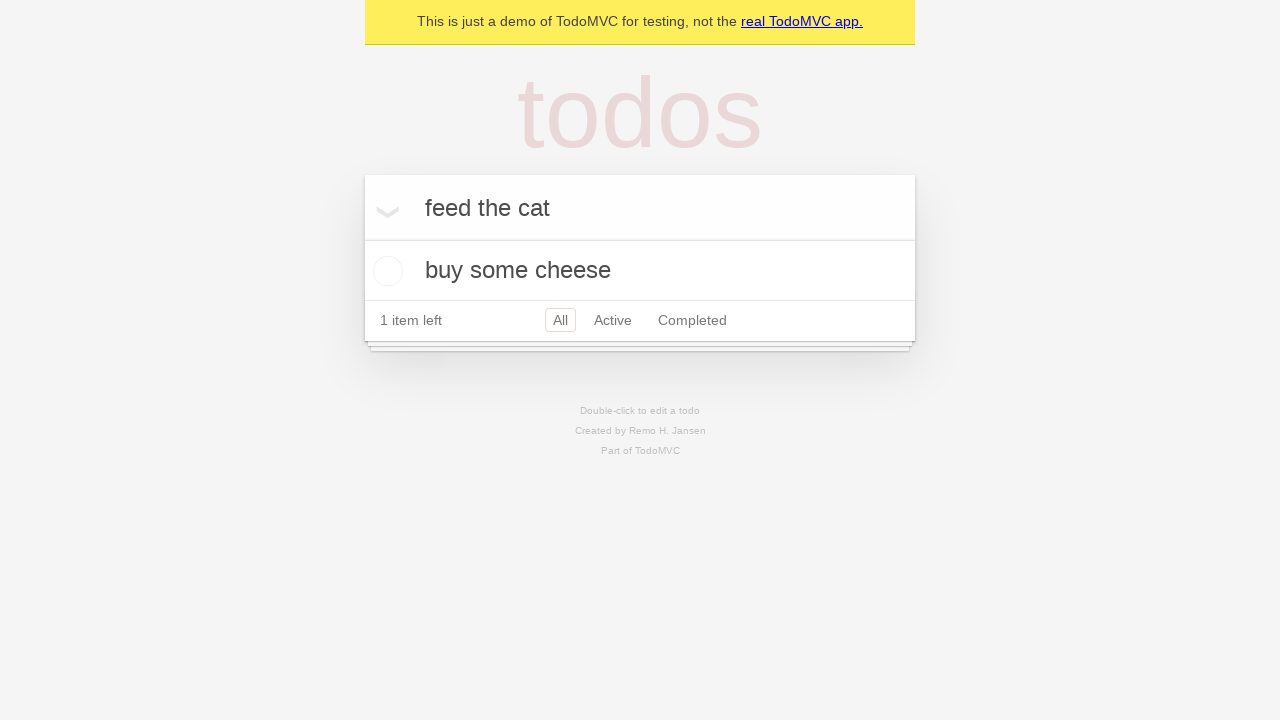

Pressed Enter to add second todo on internal:attr=[placeholder="What needs to be done?"i]
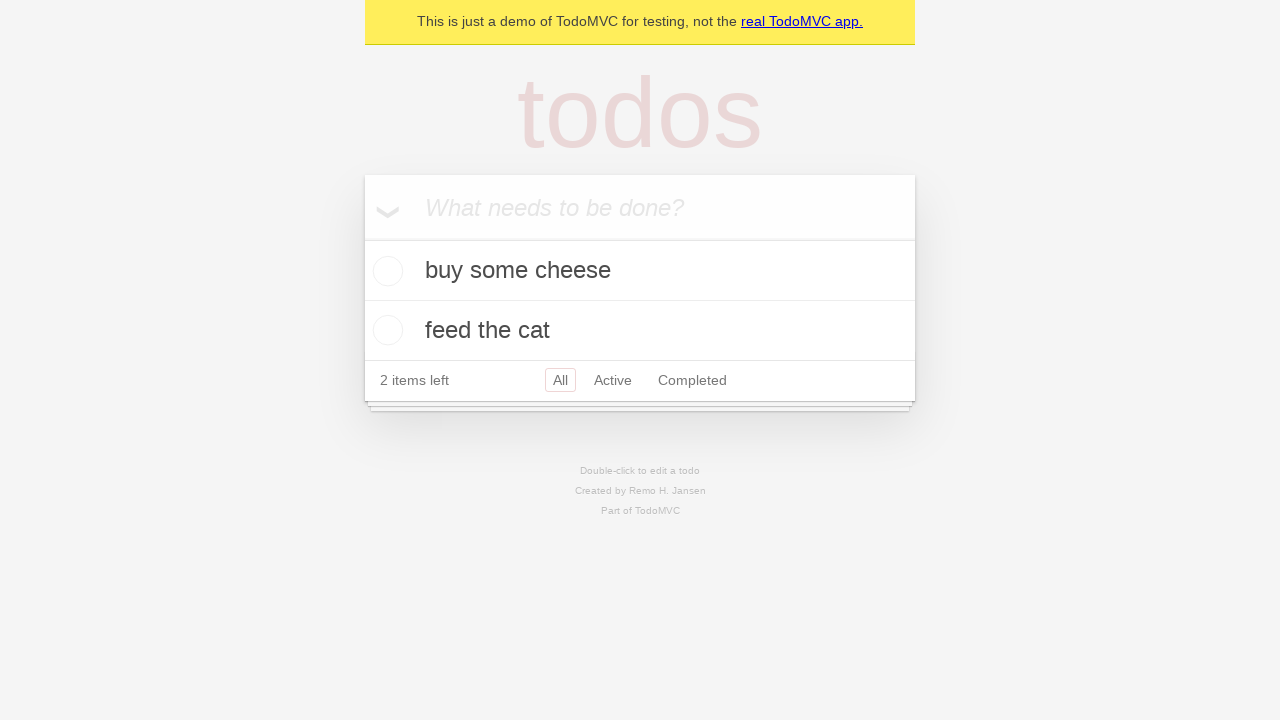

Filled third todo field with 'book a doctors appointment' on internal:attr=[placeholder="What needs to be done?"i]
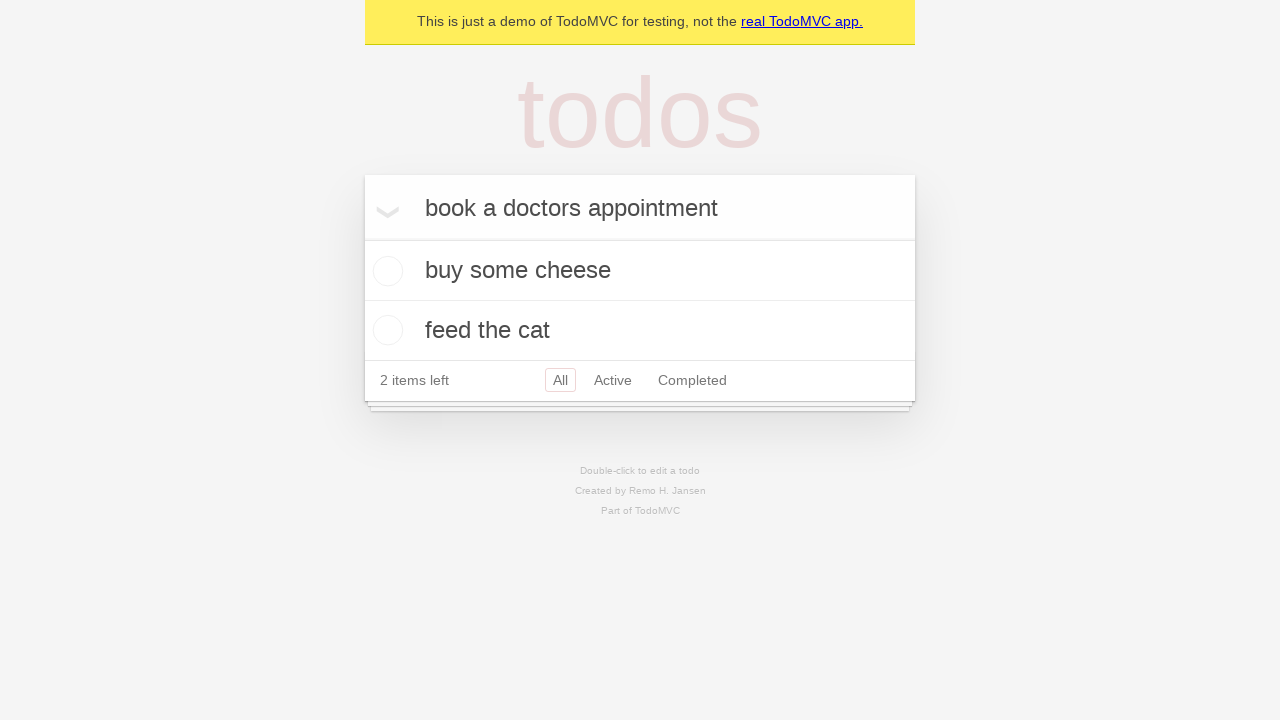

Pressed Enter to add third todo on internal:attr=[placeholder="What needs to be done?"i]
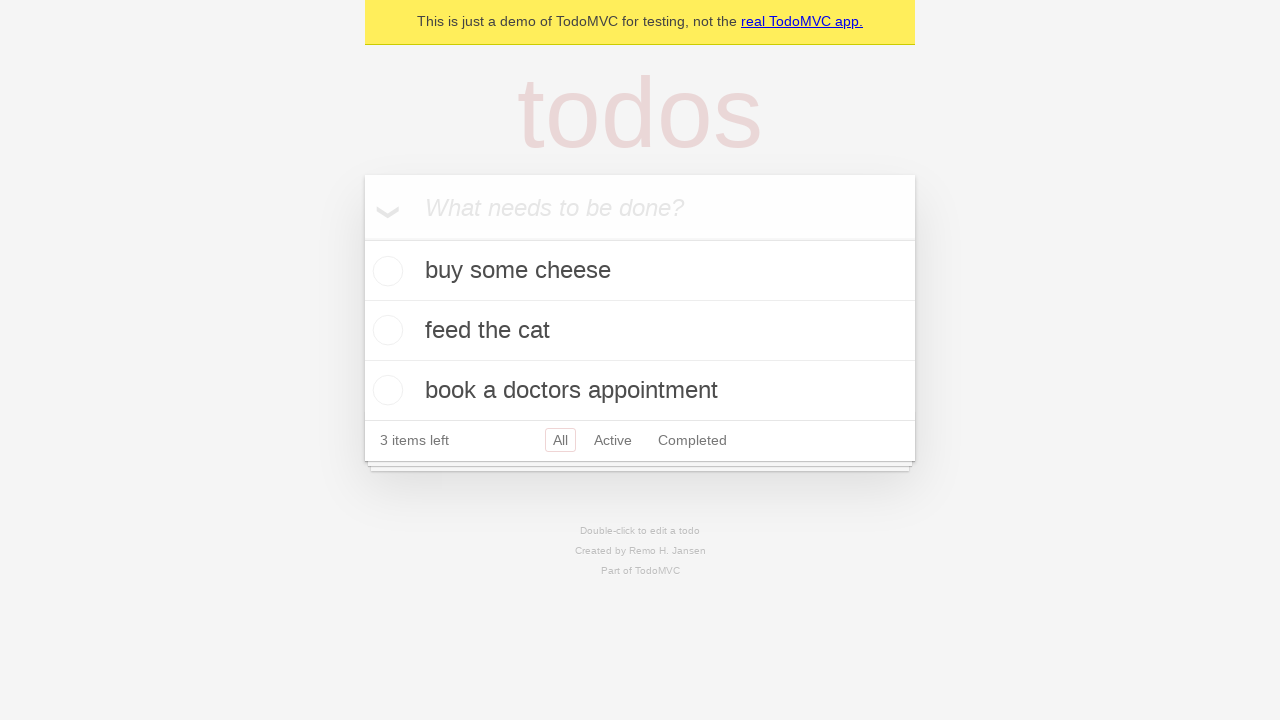

All three todos have loaded and are visible
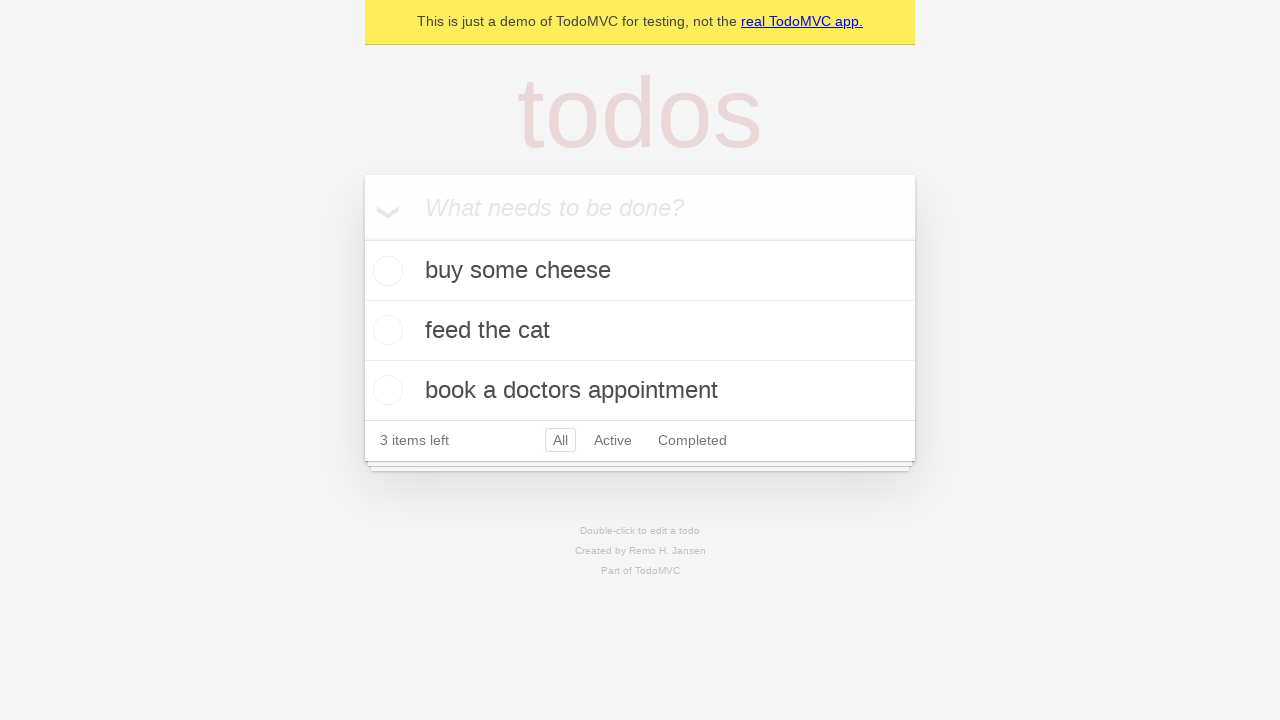

Checked the second todo item 'feed the cat' at (385, 330) on internal:testid=[data-testid="todo-item"s] >> nth=1 >> internal:role=checkbox
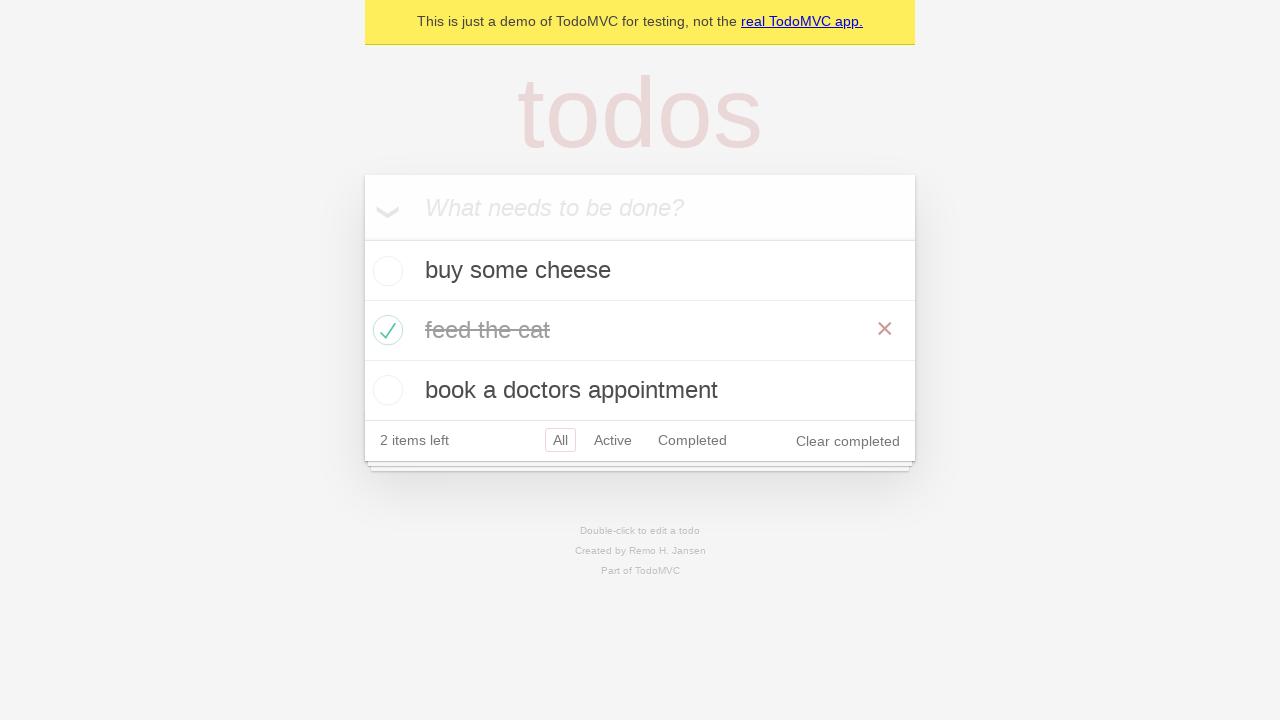

Clicked 'All' filter to display all todos at (560, 440) on internal:role=link[name="All"i]
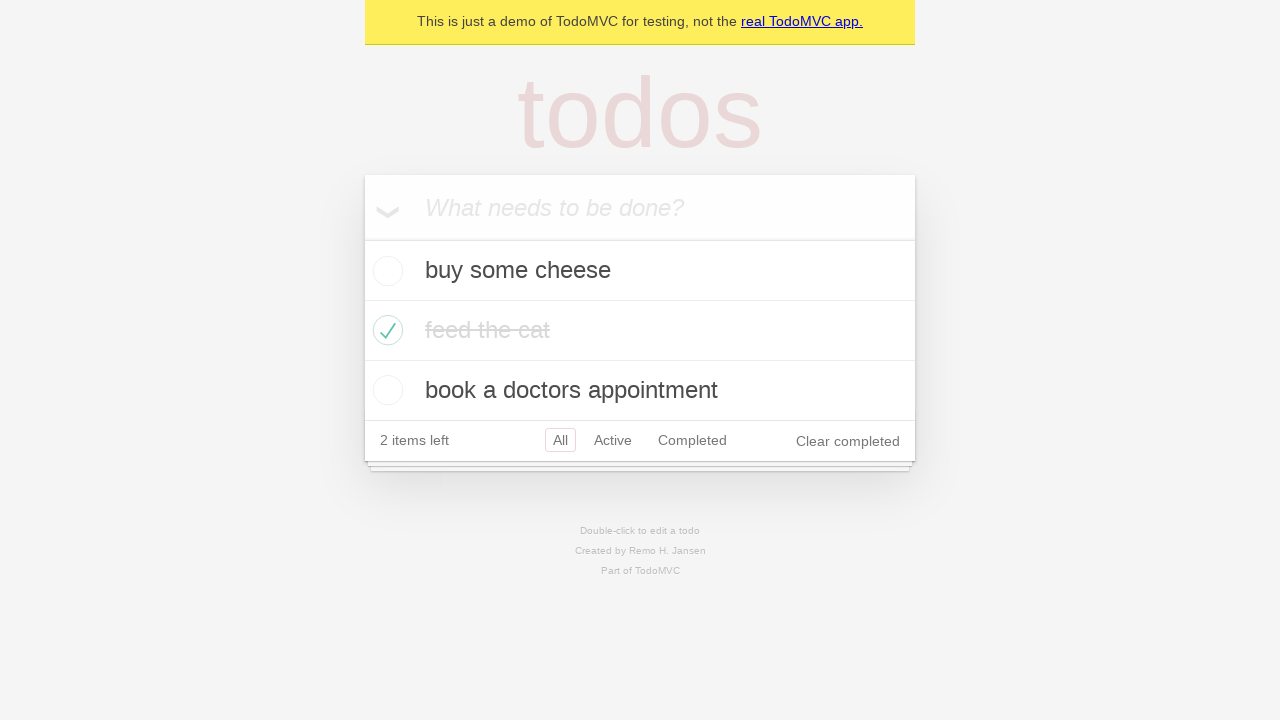

Clicked 'Active' filter to display only active todos at (613, 440) on internal:role=link[name="Active"i]
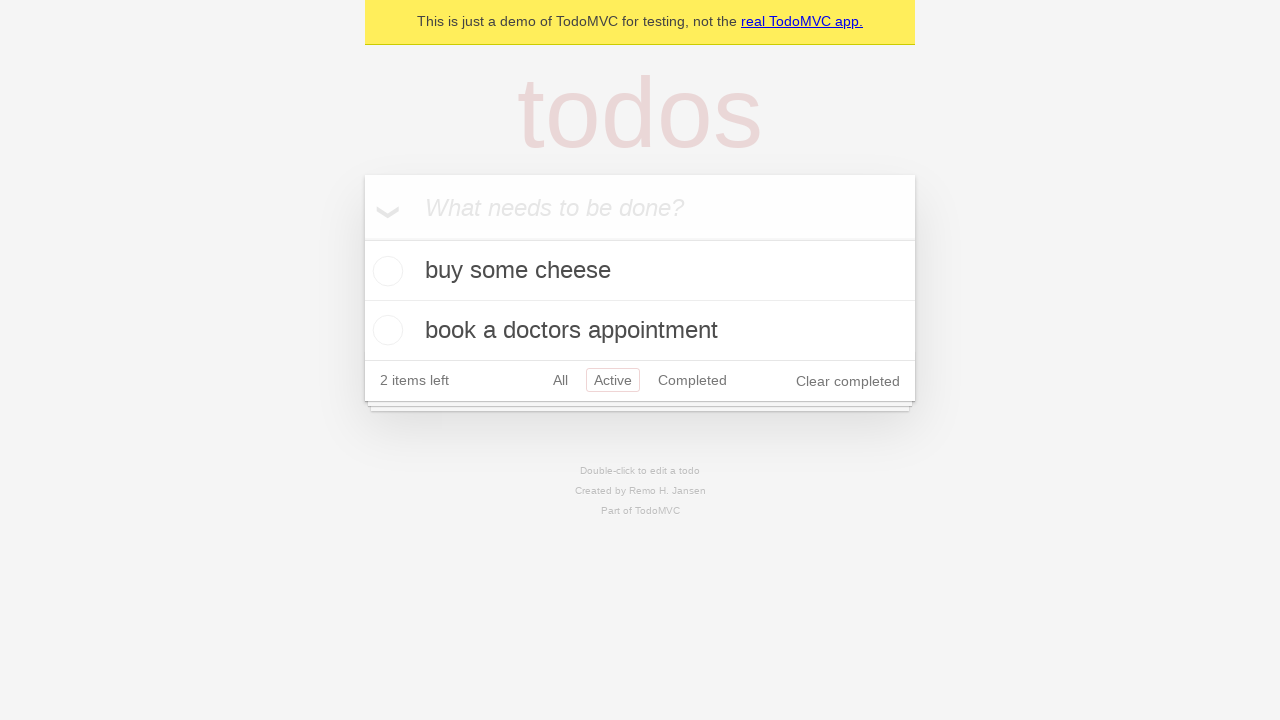

Clicked 'Completed' filter to display only completed todos at (692, 380) on internal:role=link[name="Completed"i]
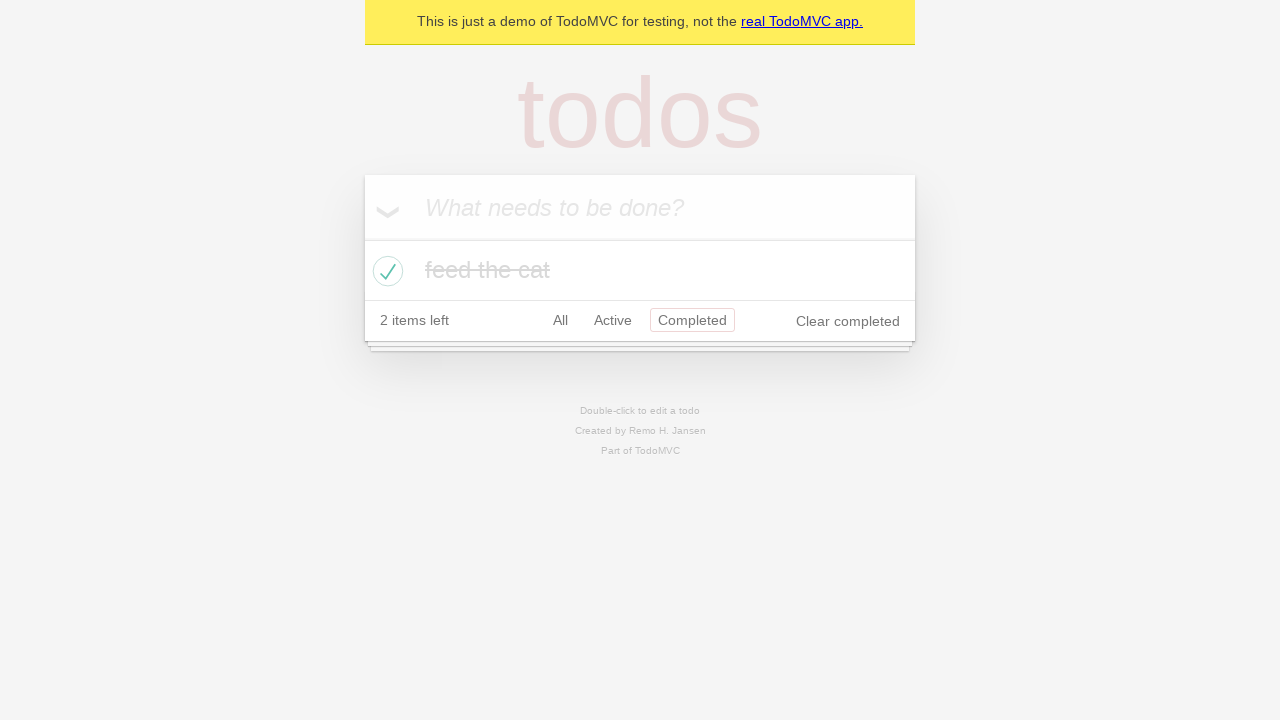

Navigated back from Completed filter to Active filter
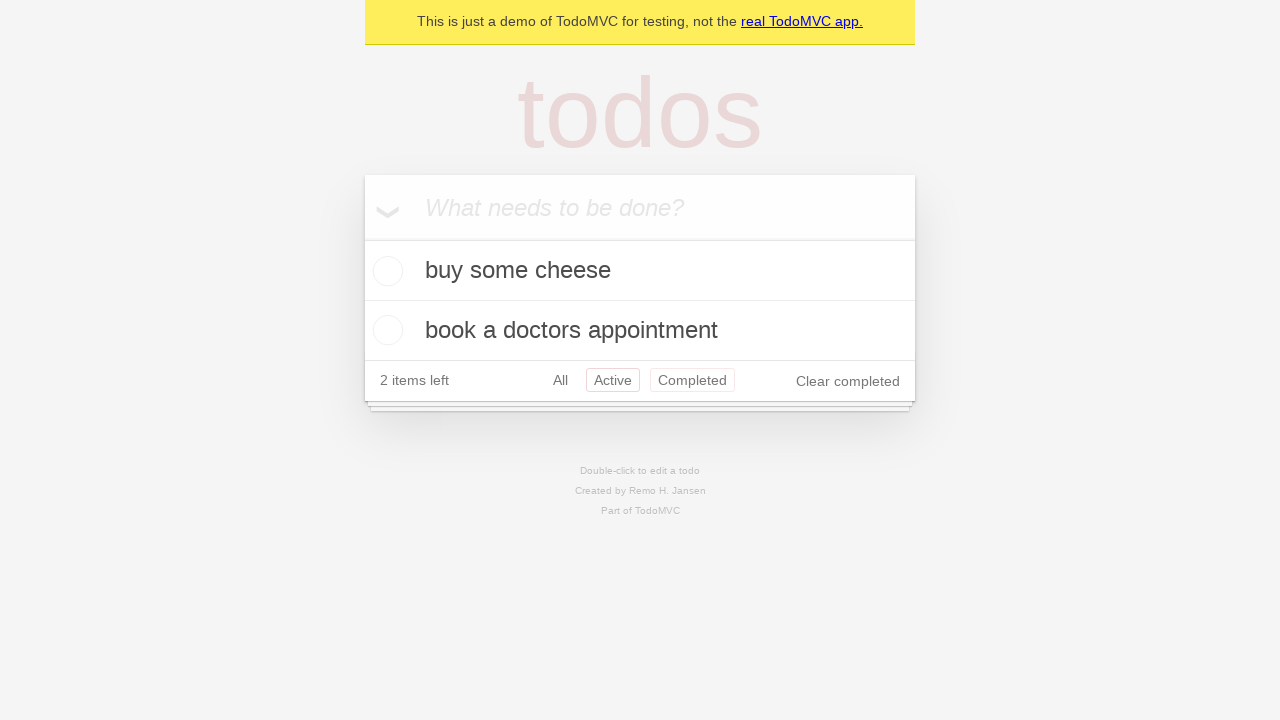

Navigated back from Active filter to All filter
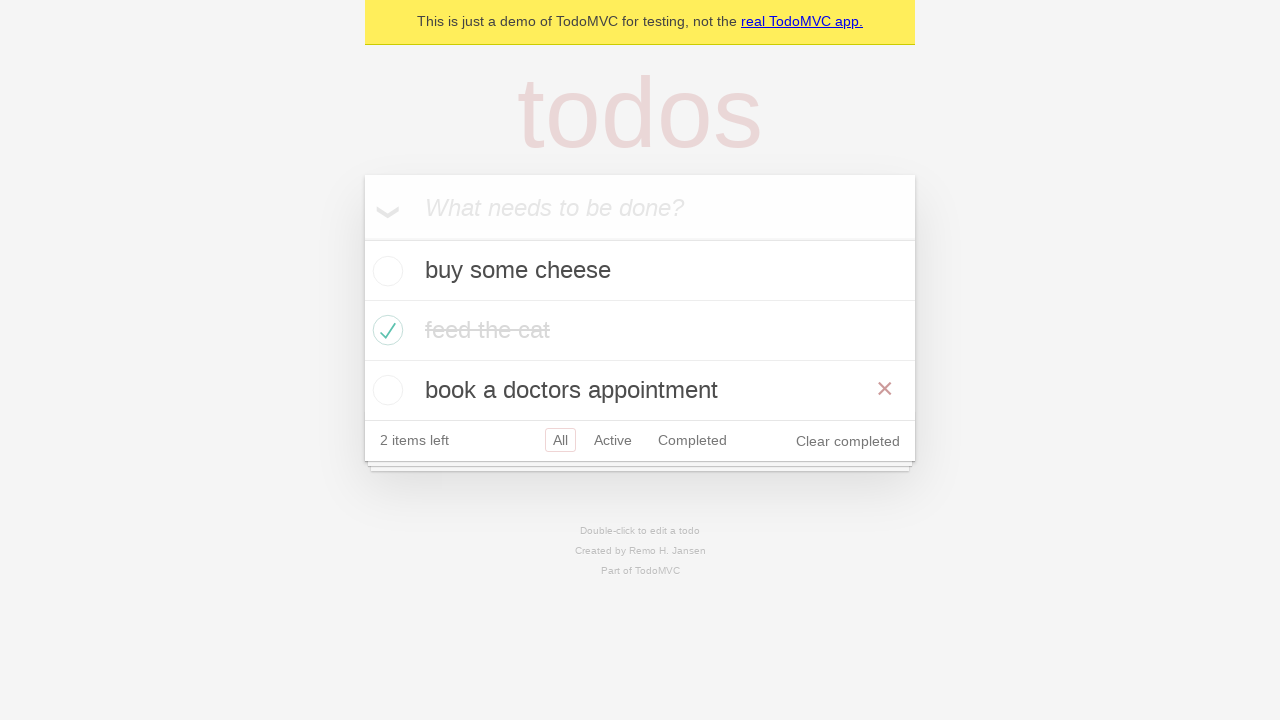

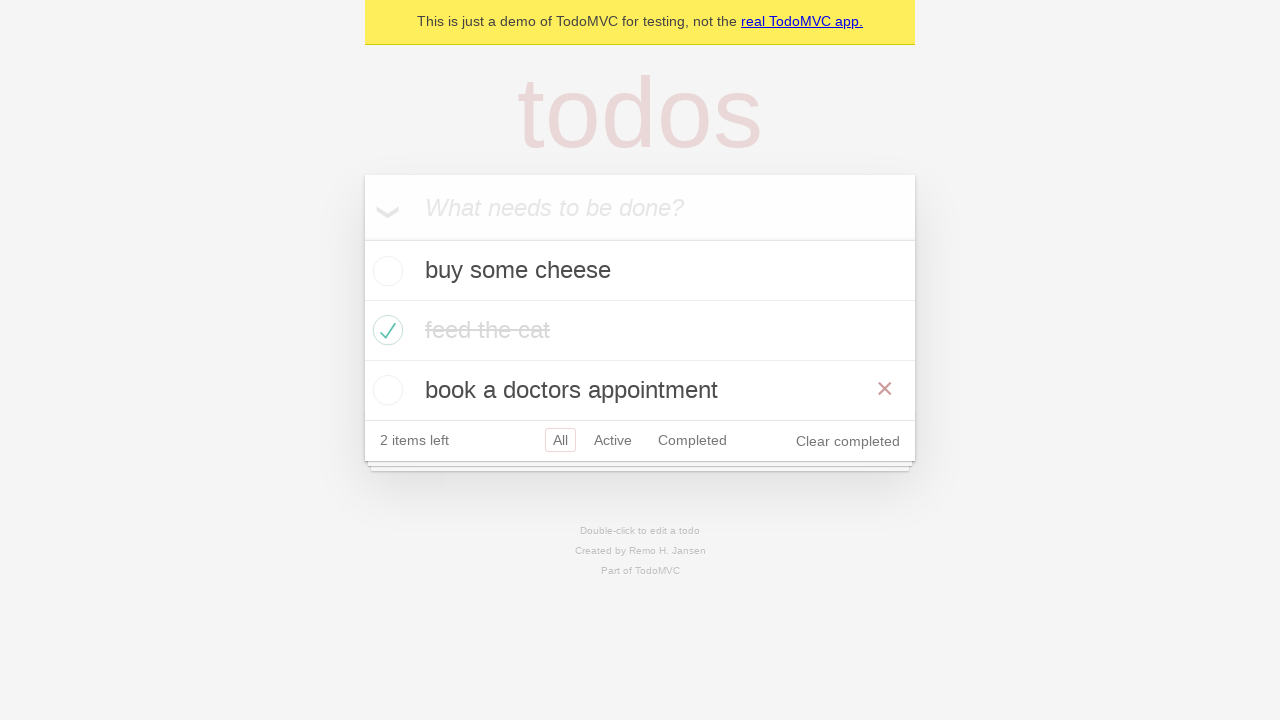